Tests registration form by filling required fields (first name, last name, email) and verifying successful registration message

Starting URL: http://suninjuly.github.io/registration1.html

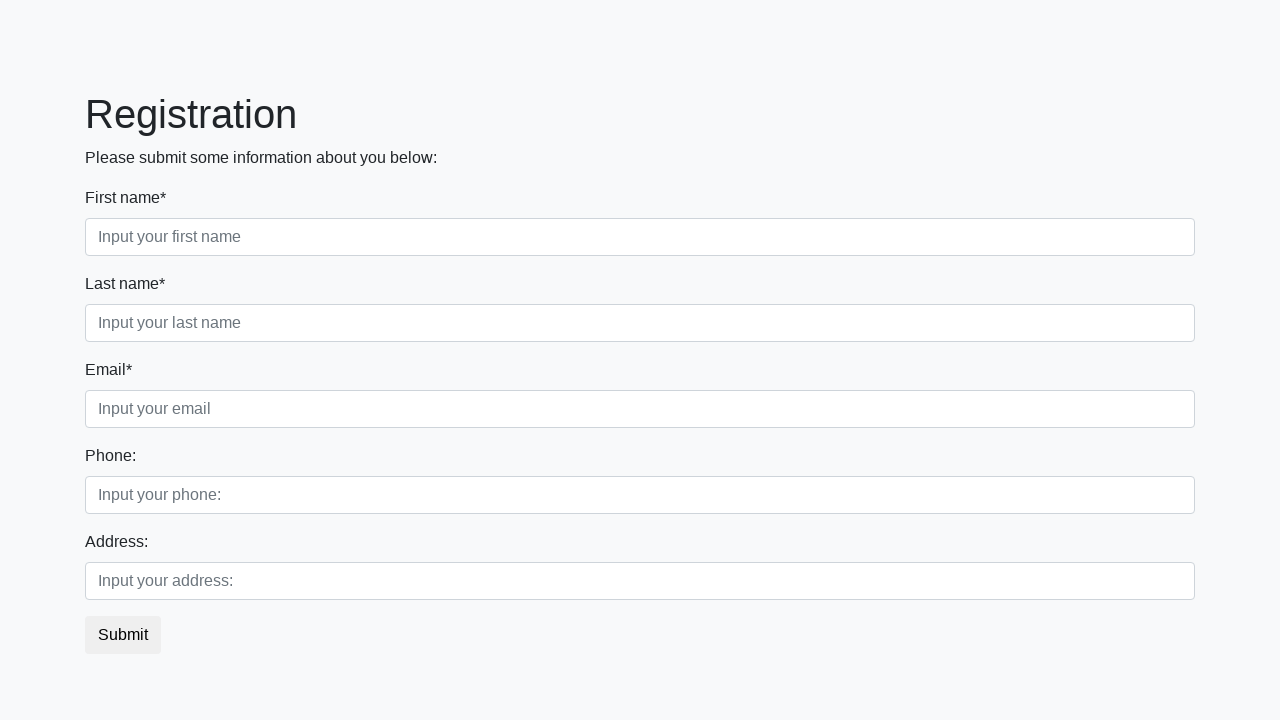

Filled first name field with 'Anastasiya' on //input[@class='form-control first' and @required]
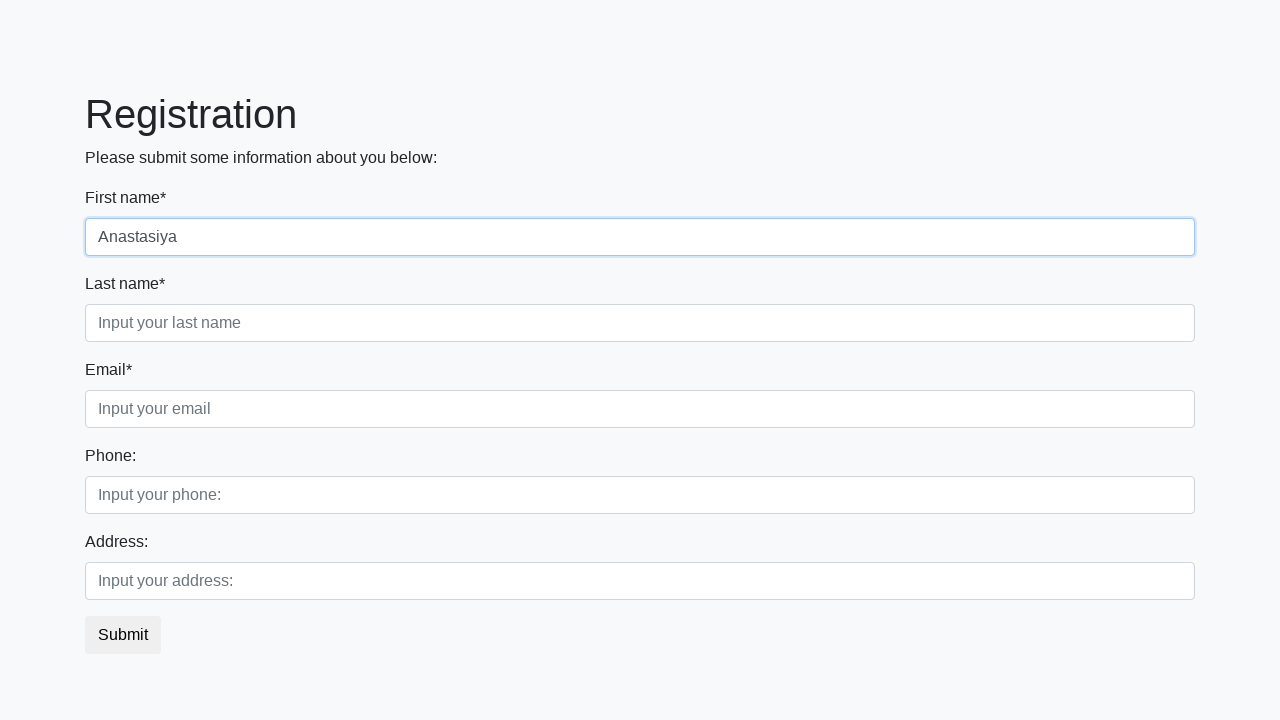

Filled last name field with 'Begunova' on //input[@class='form-control second' and @required]
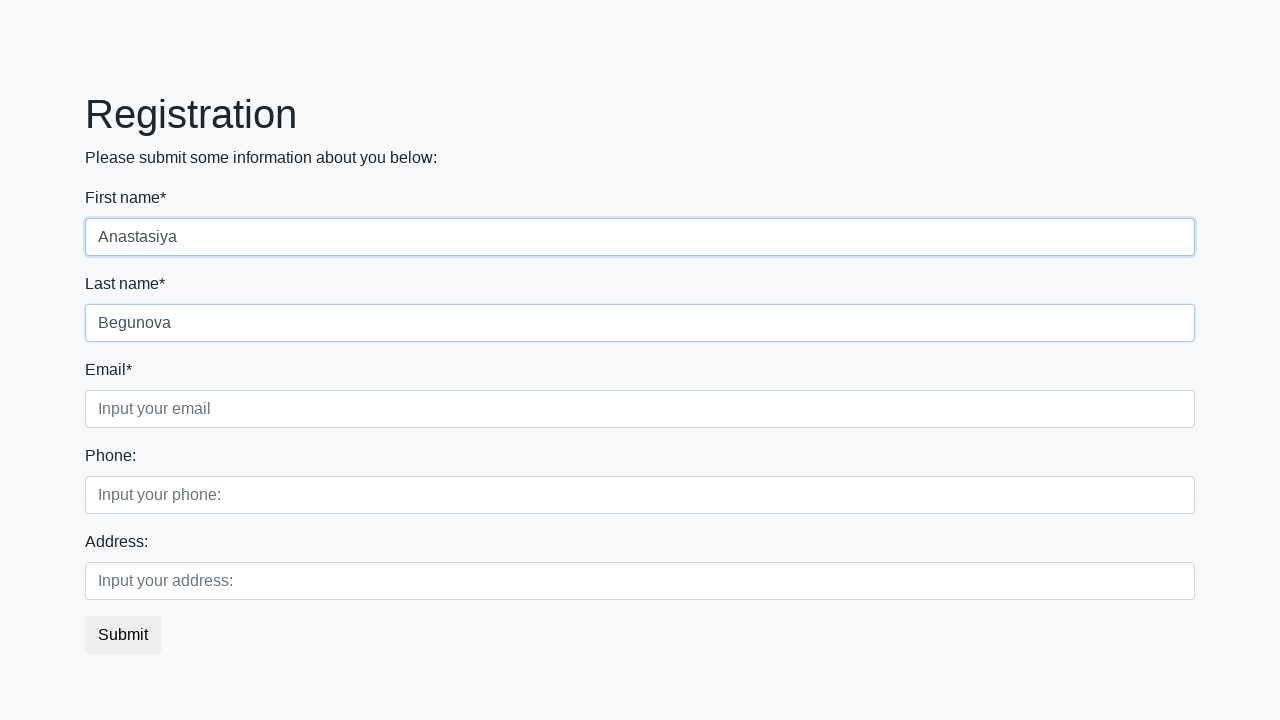

Filled email field with 'ABmail@mail.ru' on //input[@class='form-control third']
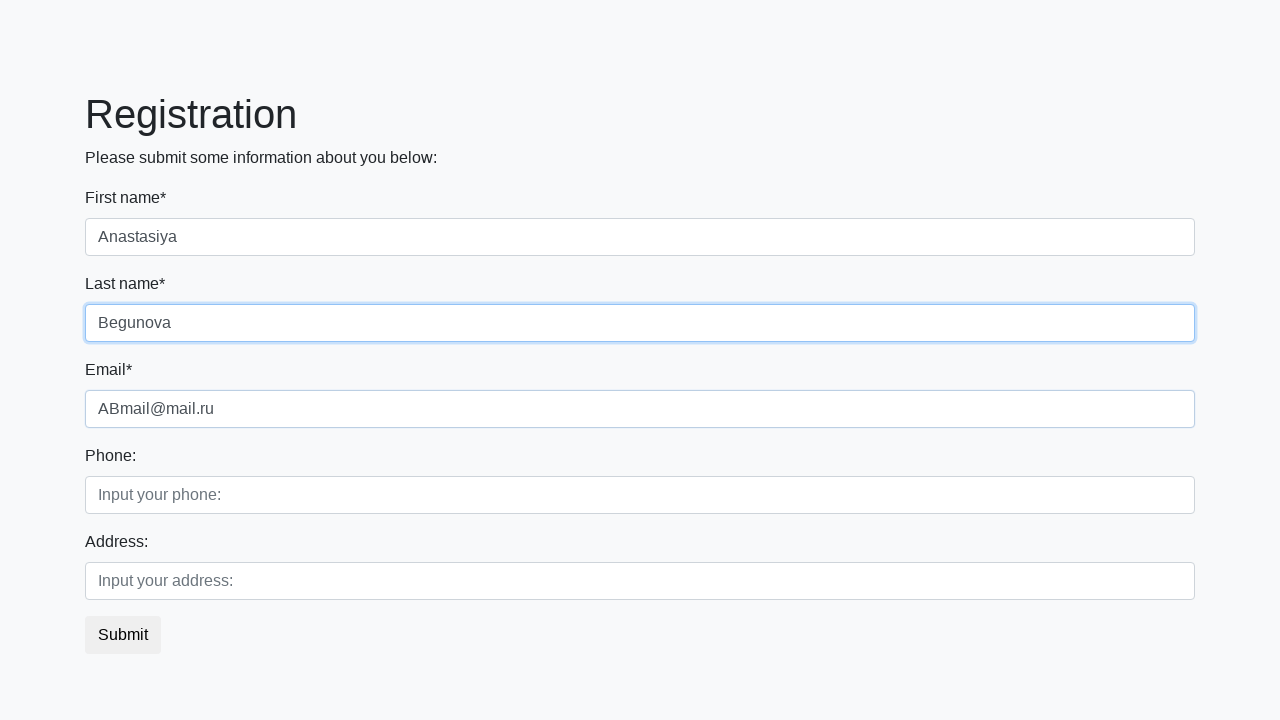

Clicked submit button to register at (123, 635) on button.btn
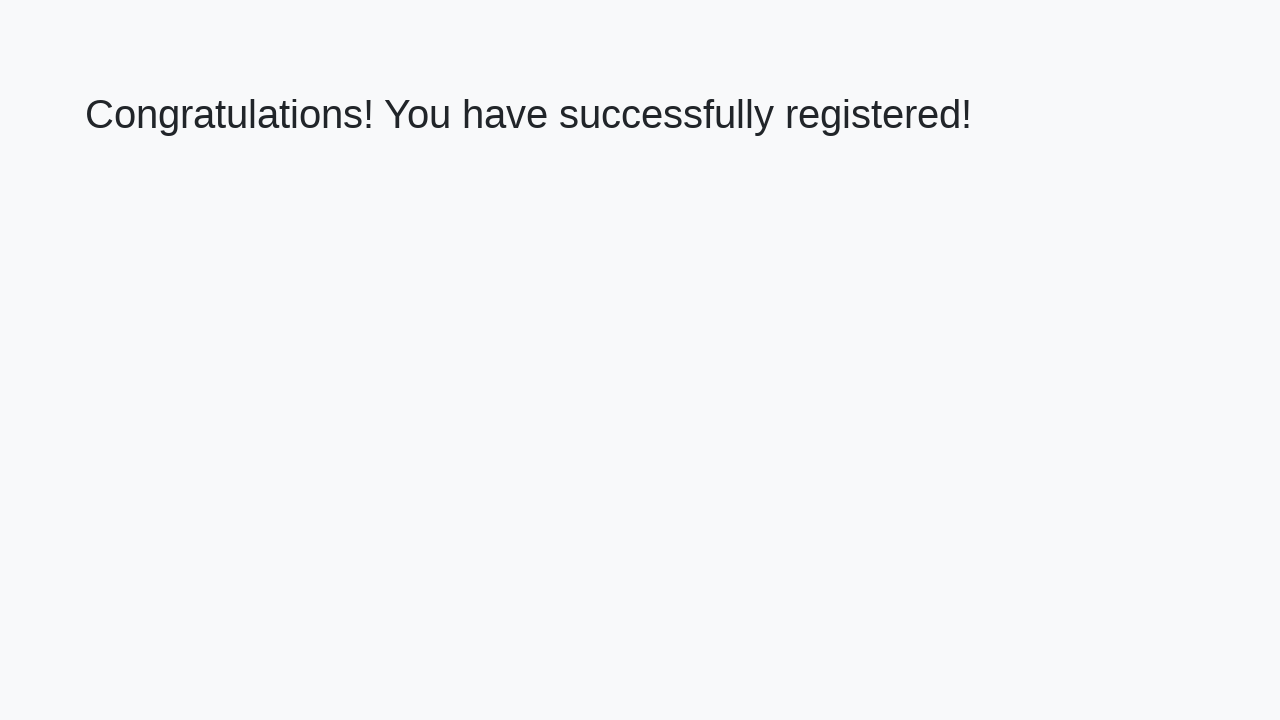

Success message header loaded
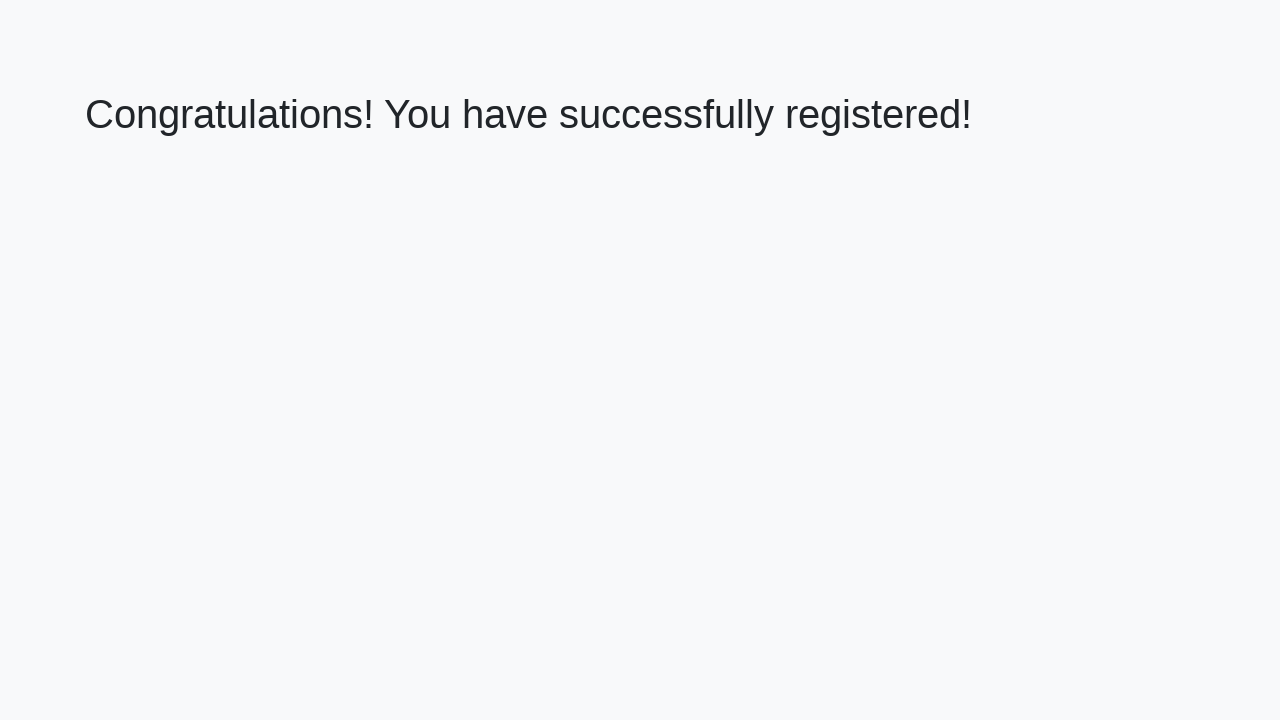

Verified success message: 'Congratulations! You have successfully registered!'
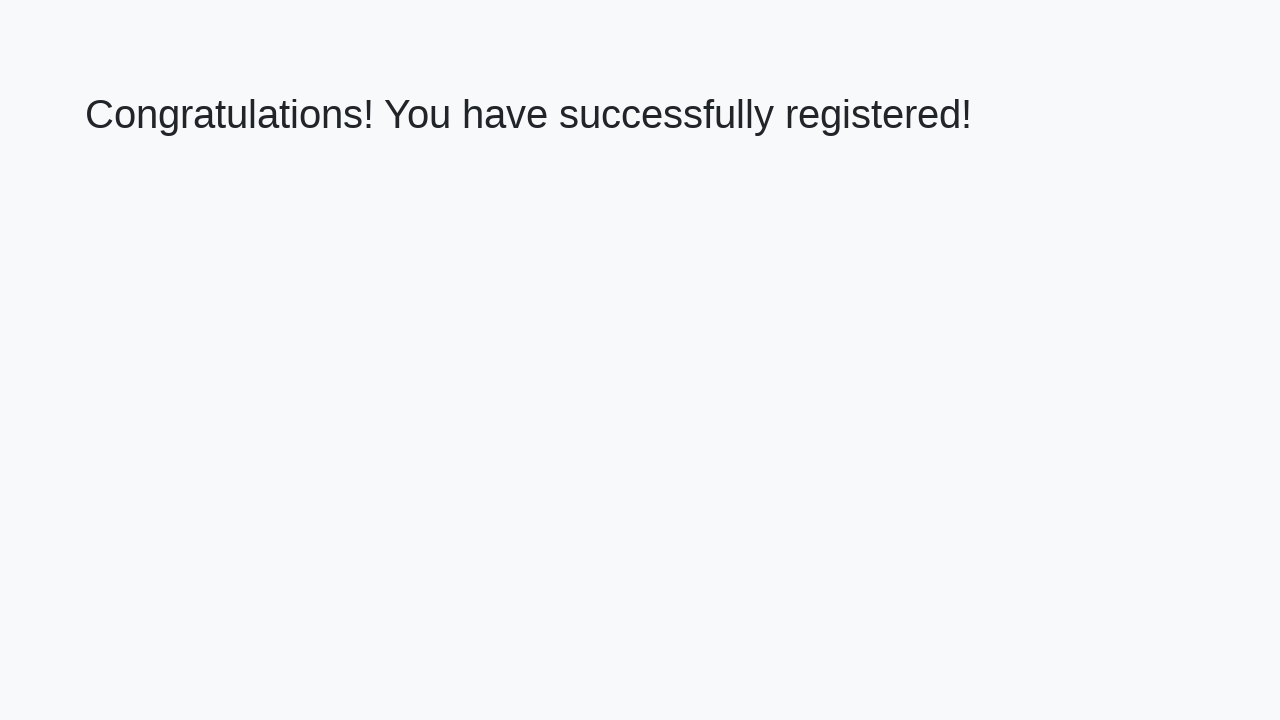

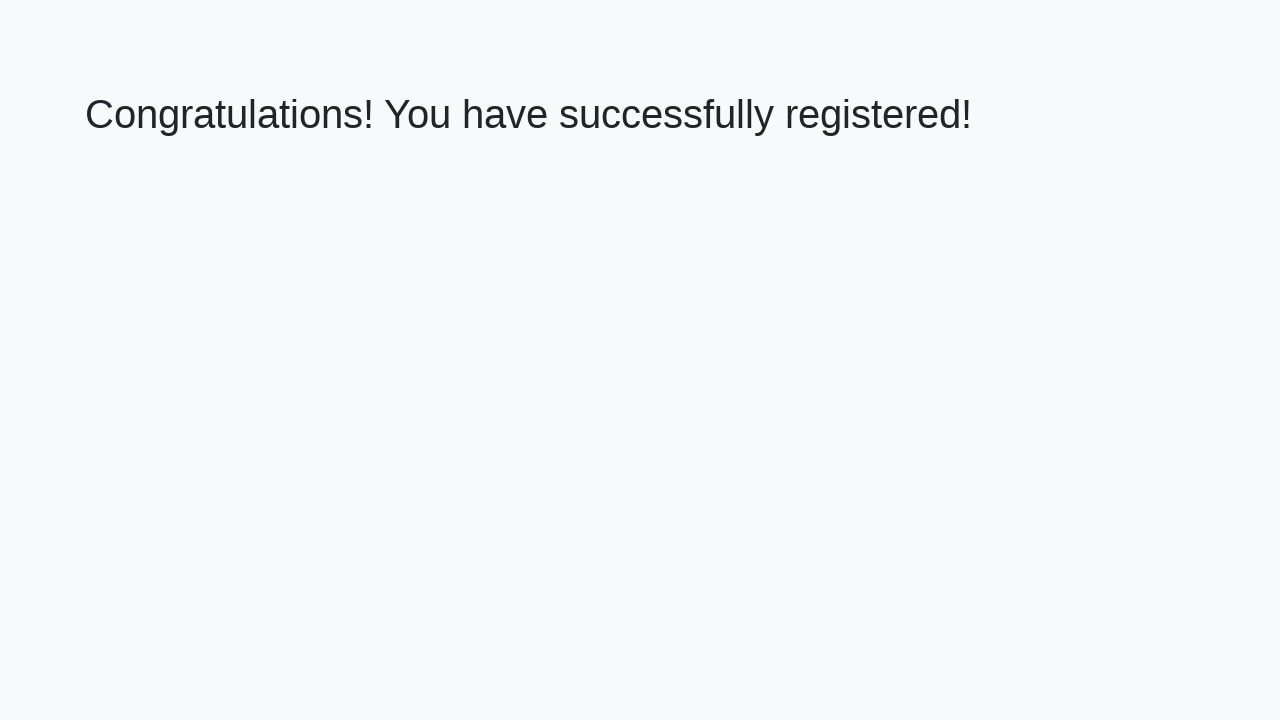